Tests double-click functionality by performing a double click on a button and verifying the success message appears

Starting URL: https://demoqa.com/buttons

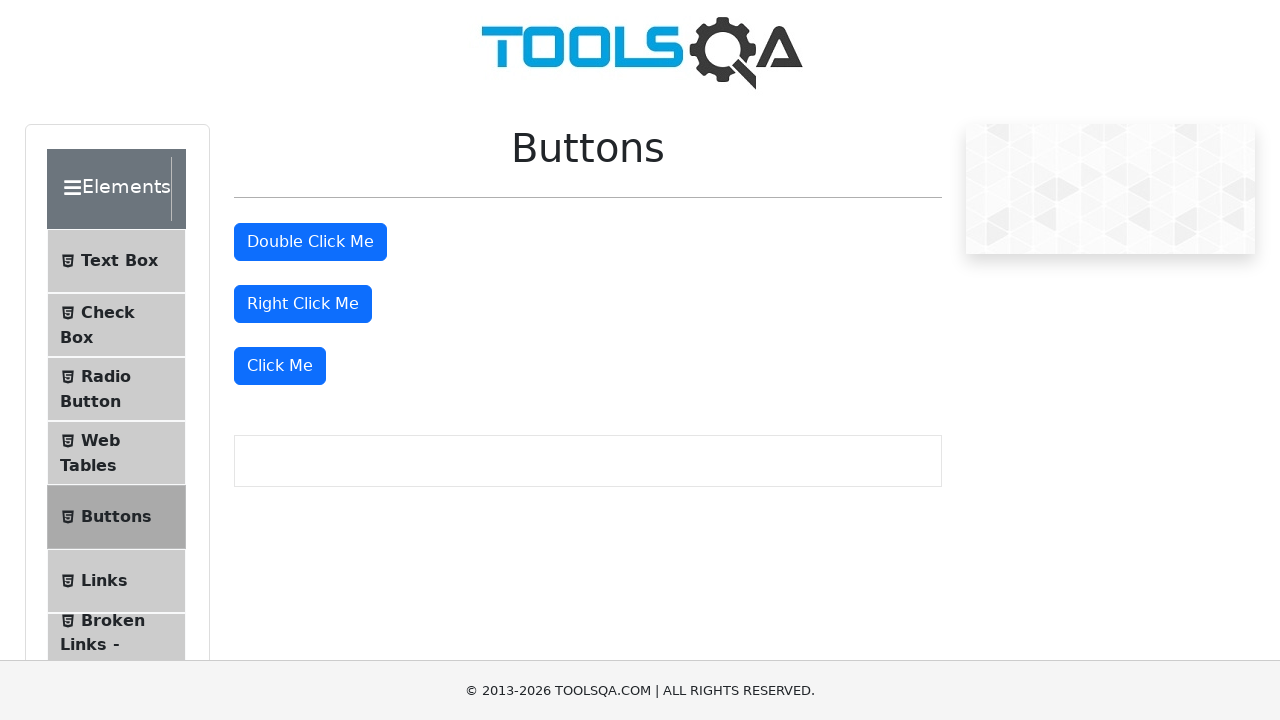

Double-clicked the double click button at (310, 242) on #doubleClickBtn
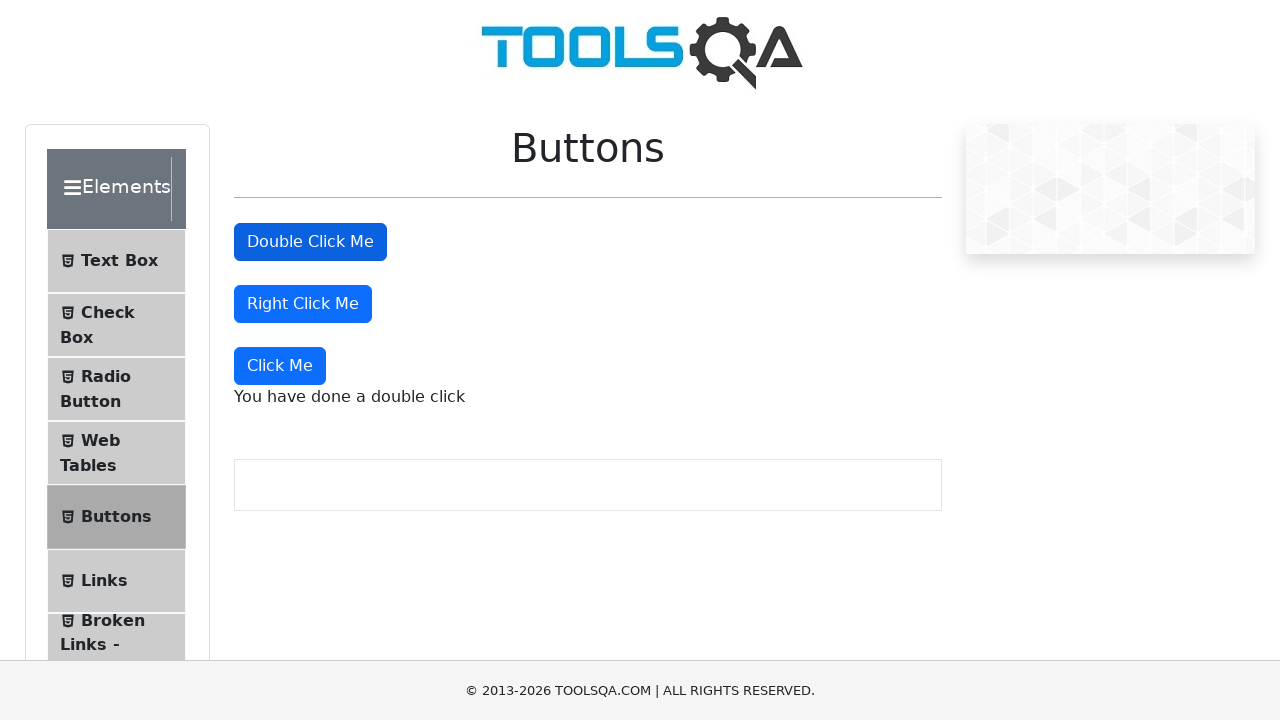

Success message appeared after double-click
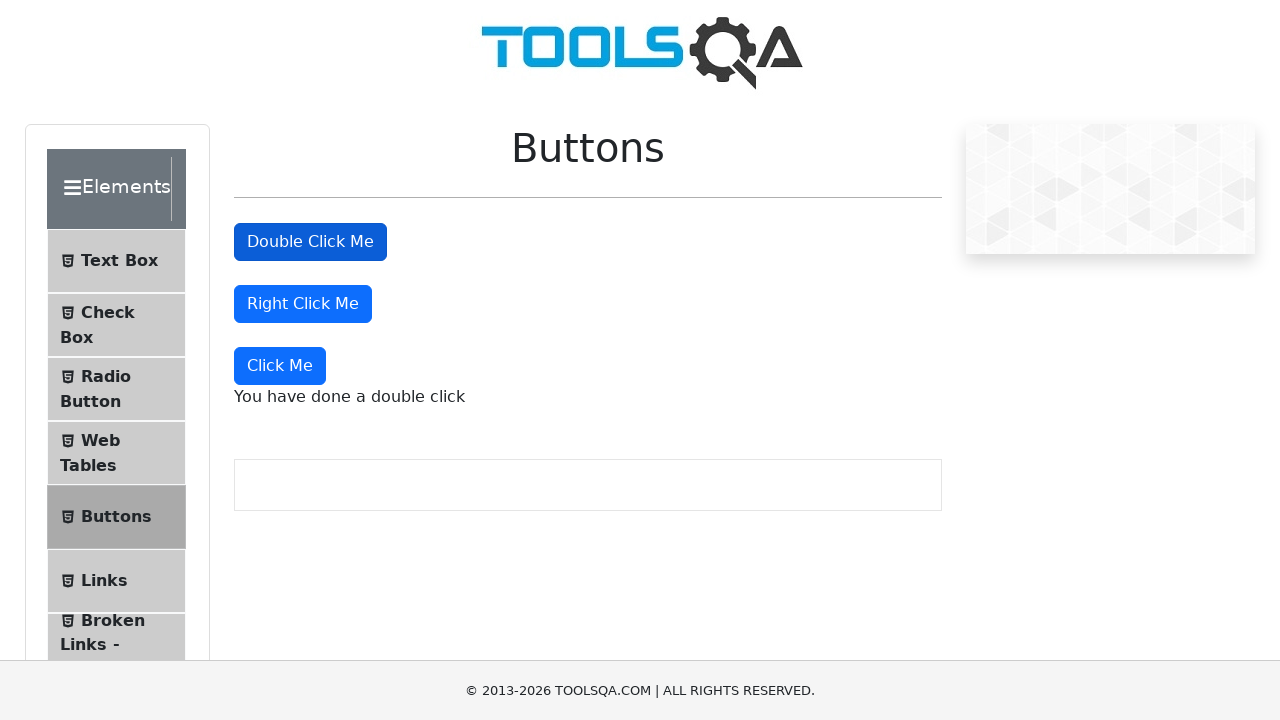

Verified success message text is 'You have done a double click'
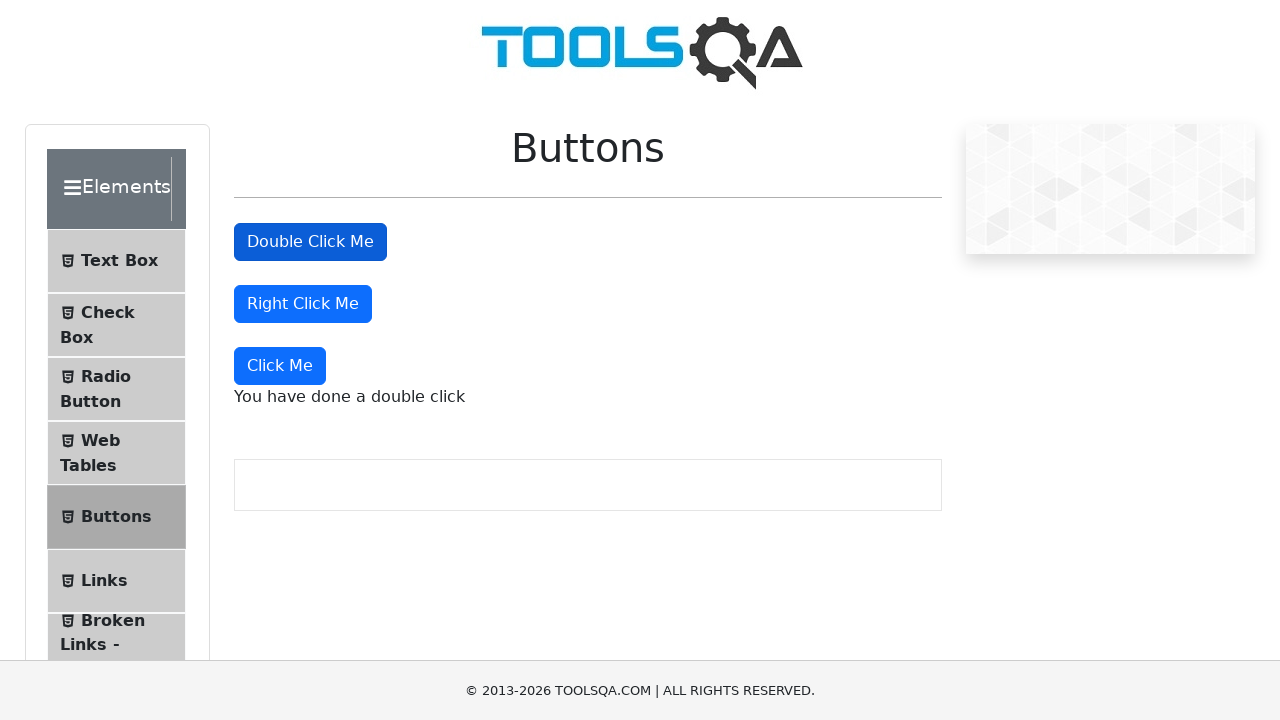

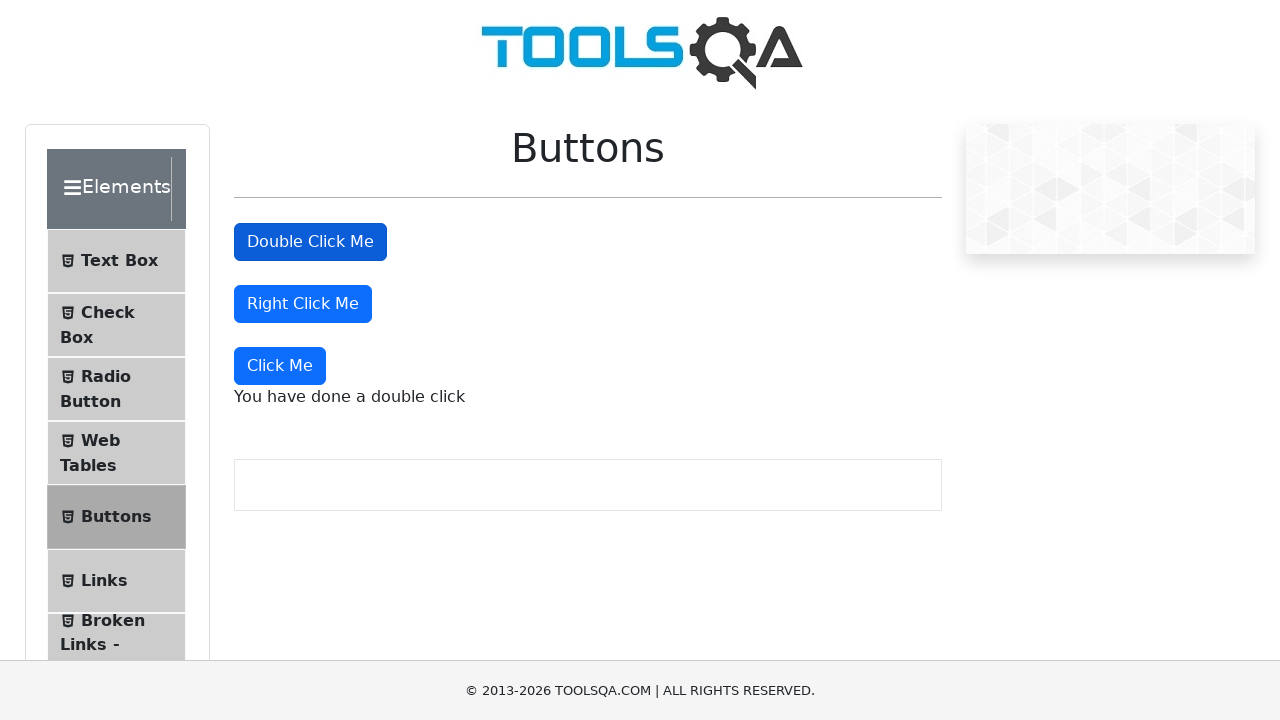